Tests hover actions and dropdown selection, slider manipulation, and form field input using keyboard actions on a demo page

Starting URL: https://seleniumbase.io/demo_page/

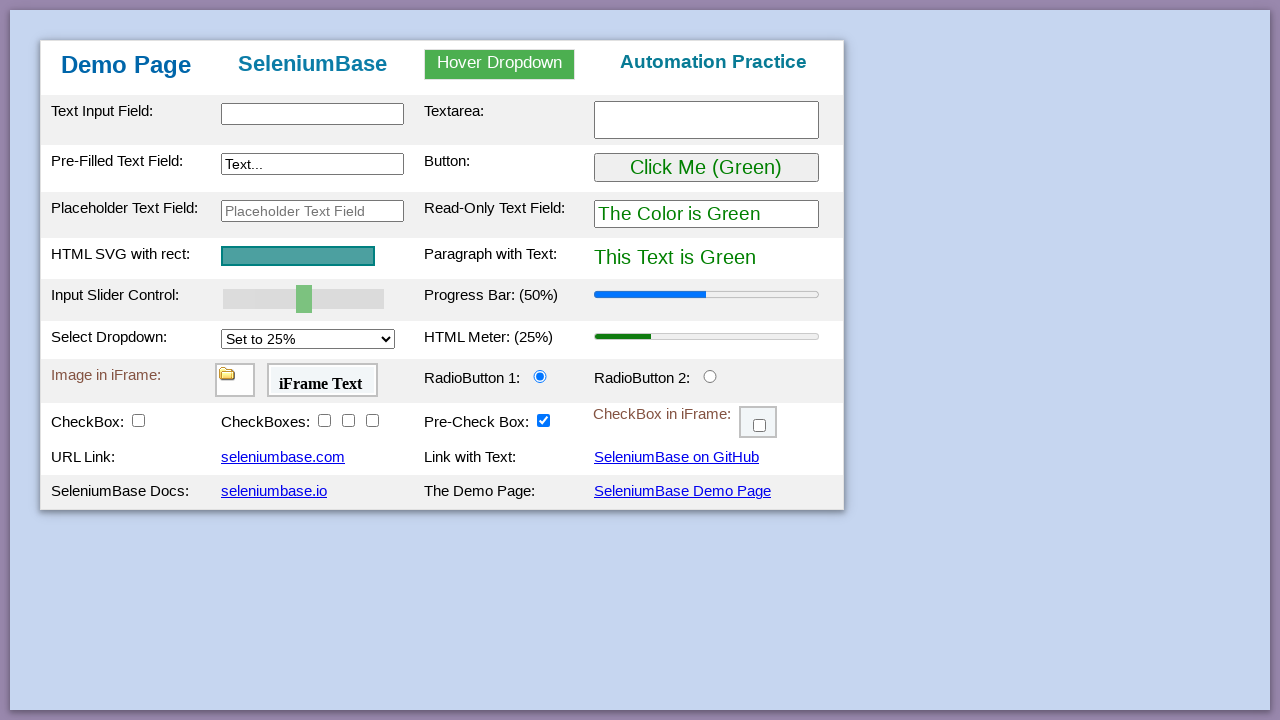

Hovered over dropdown to reveal options at (500, 64) on #myDropdown
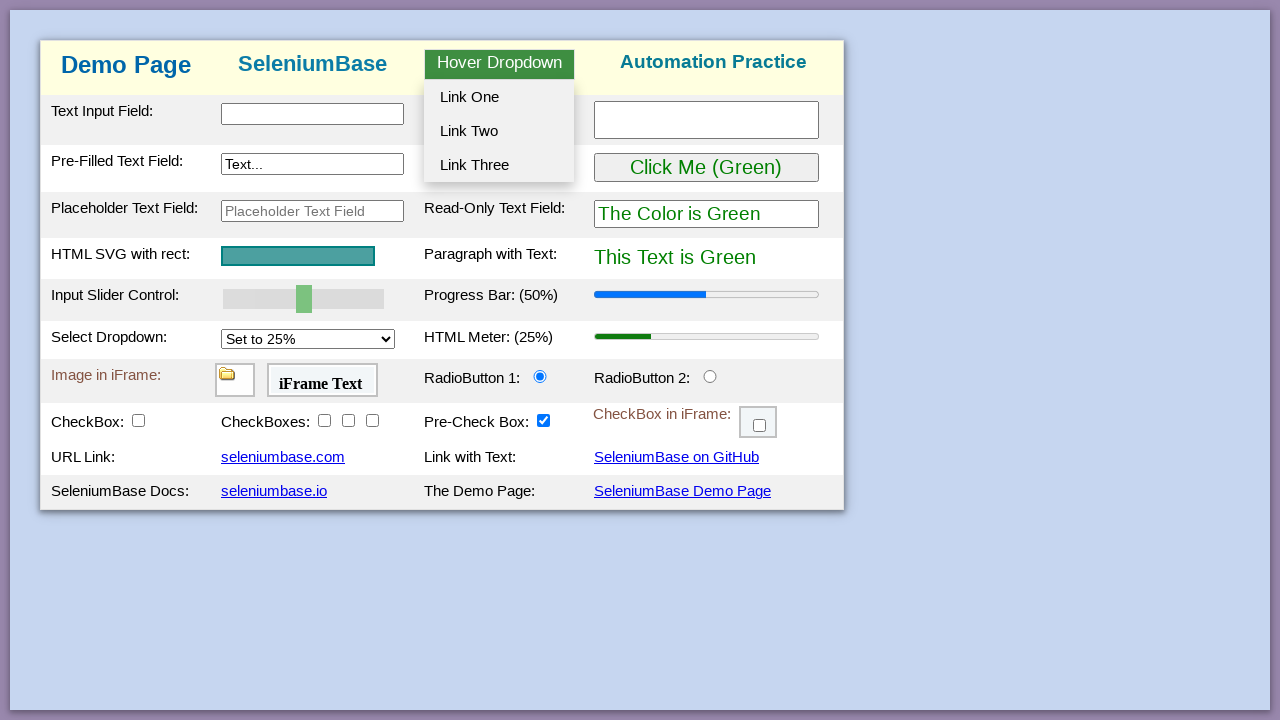

Clicked dropdown option 2 at (499, 131) on #dropOption2
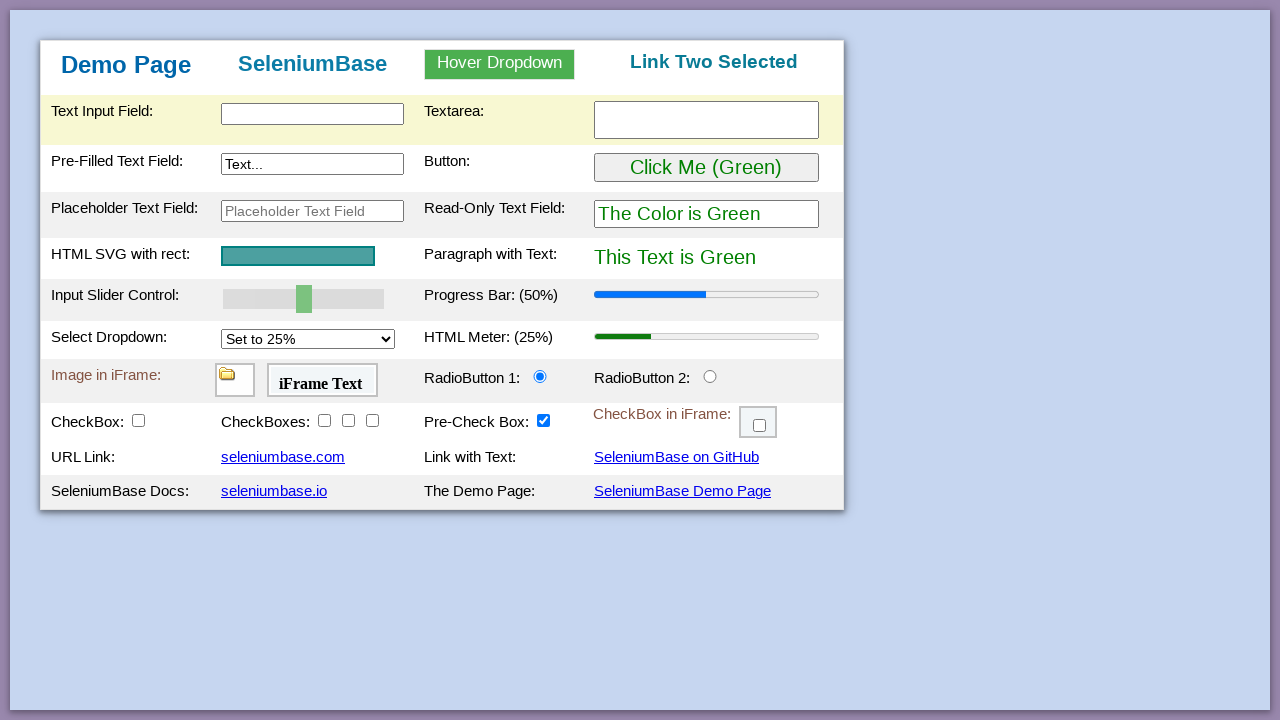

Verified 'Link Two Selected' text appeared
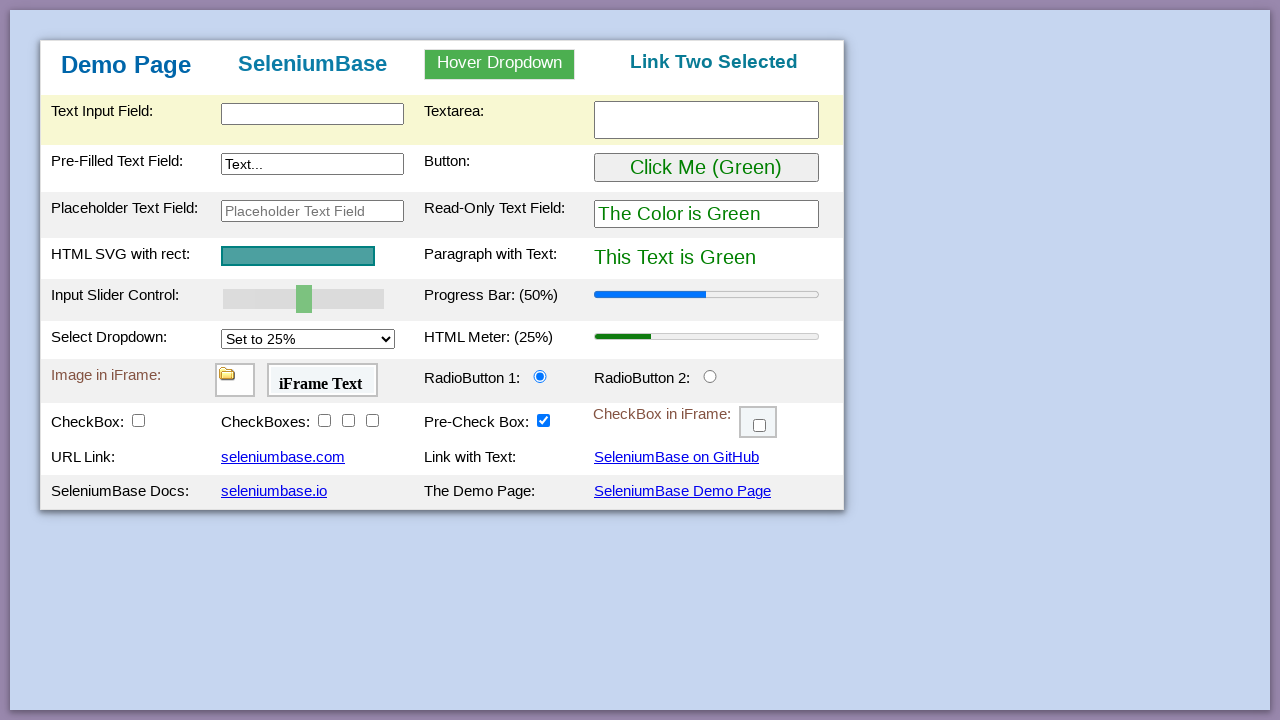

Moved mouse to slider center position at (304, 299)
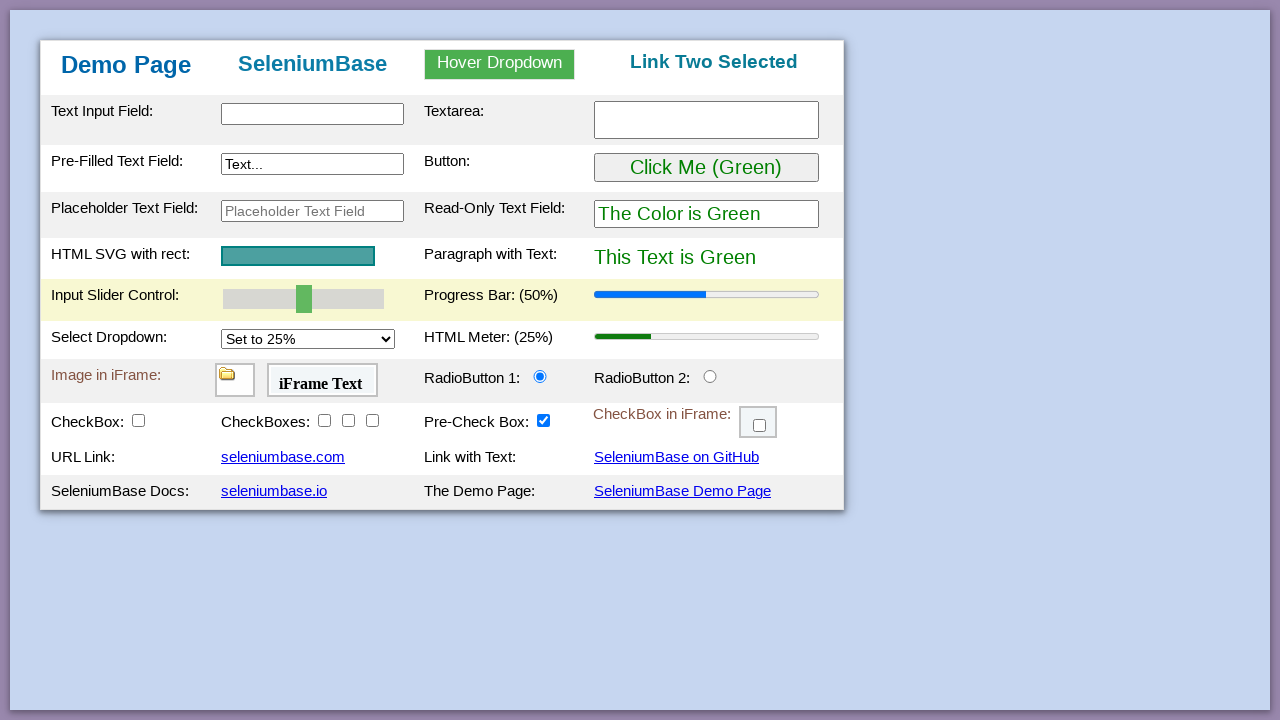

Pressed mouse button down on slider at (304, 299)
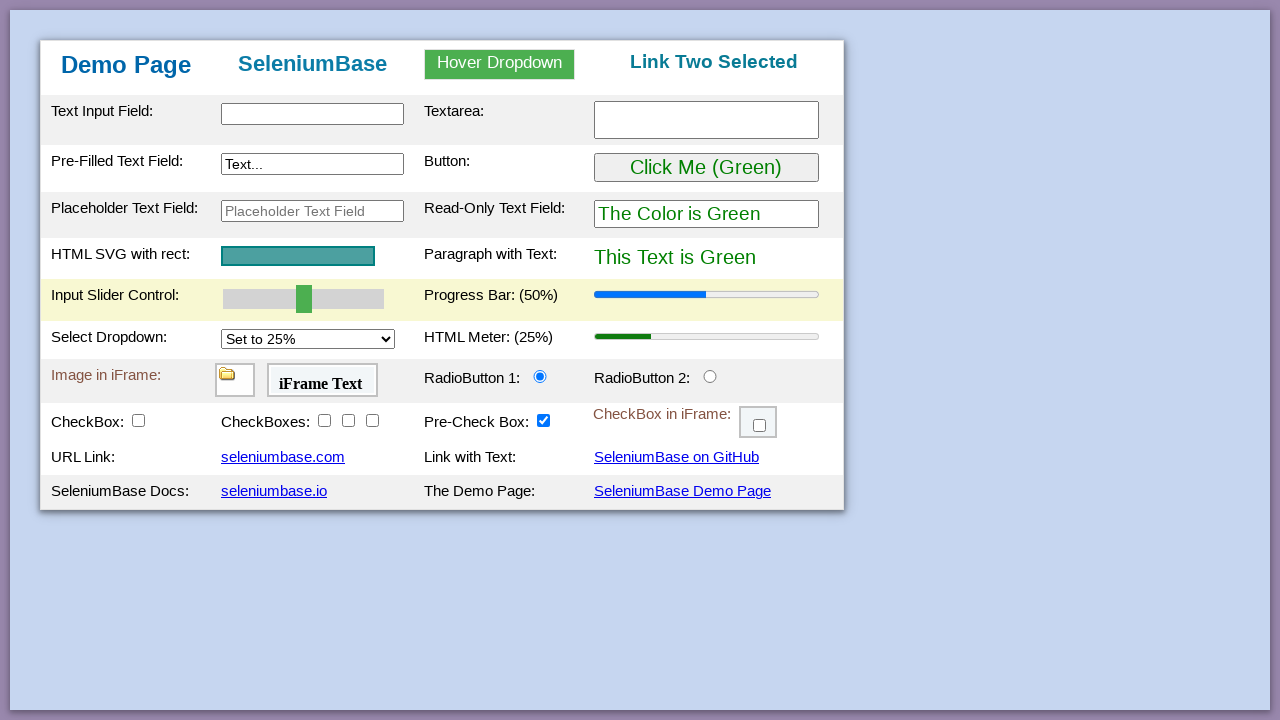

Dragged slider 60 pixels to the right at (364, 299)
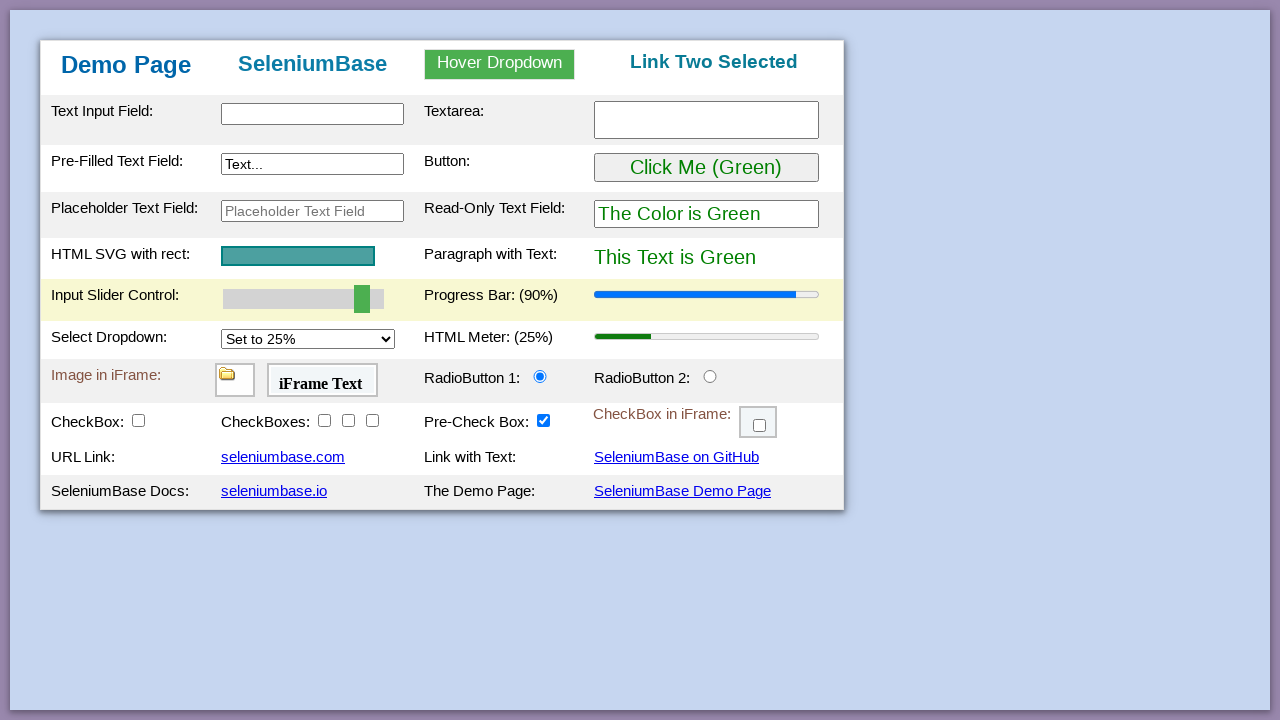

Released mouse button to complete slider drag at (364, 299)
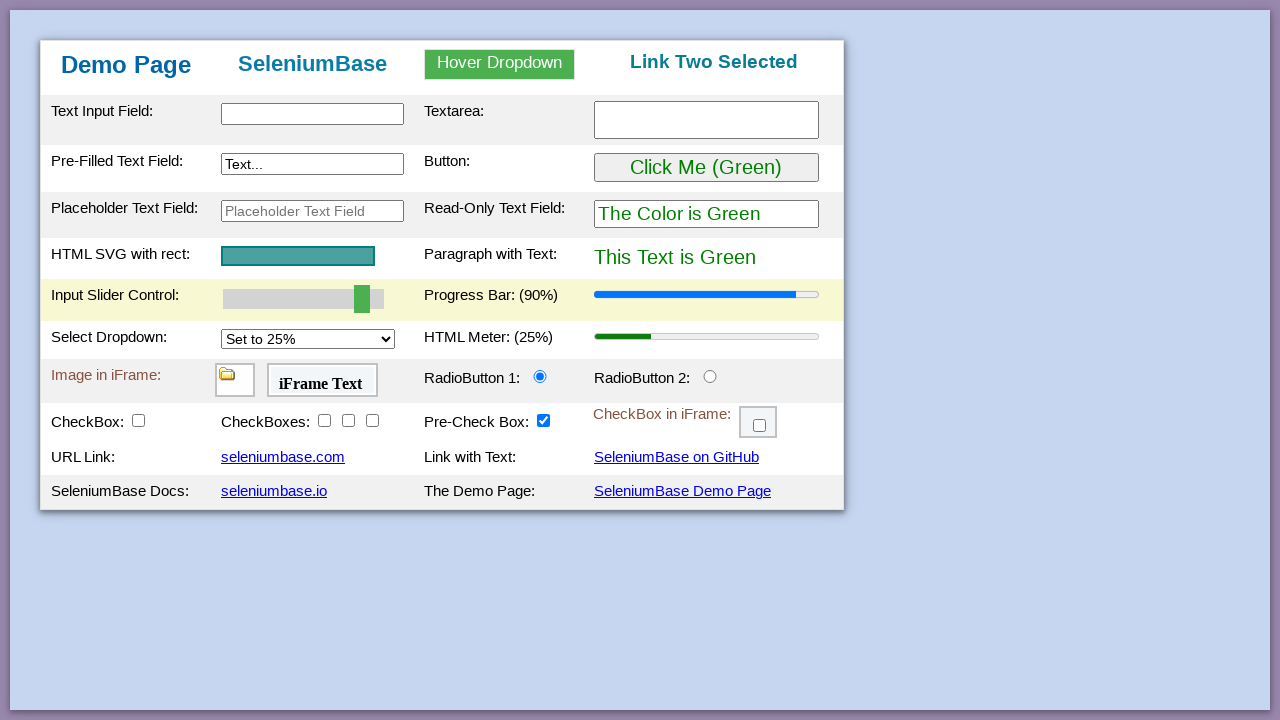

Filled text input with 'hello raghuvaran' on #myTextInput
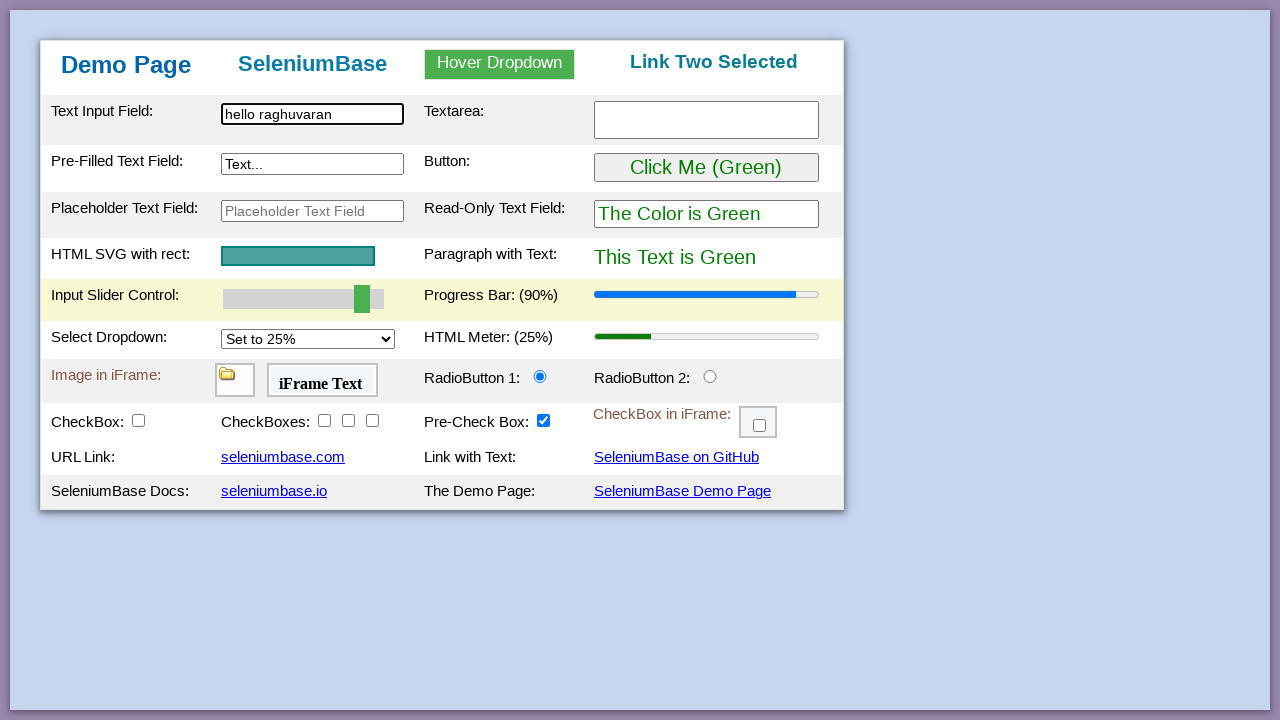

Pressed Tab to navigate to next field
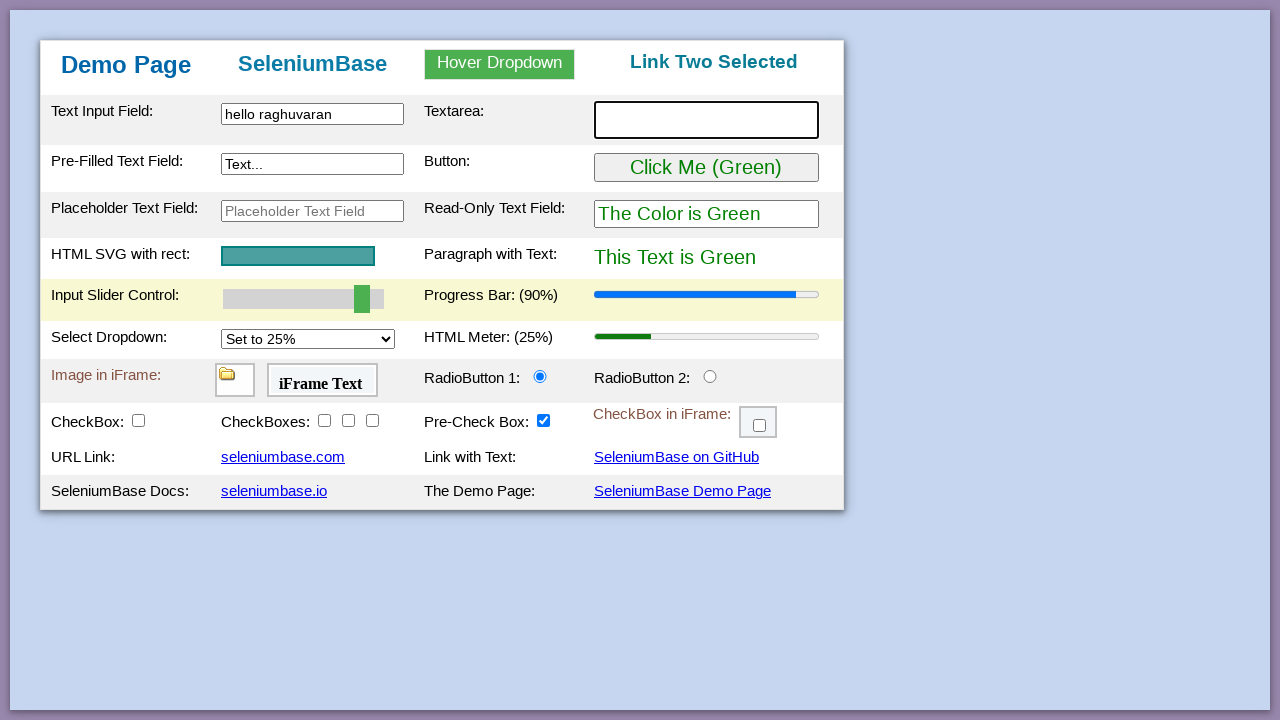

Typed 'Testing' in the current field
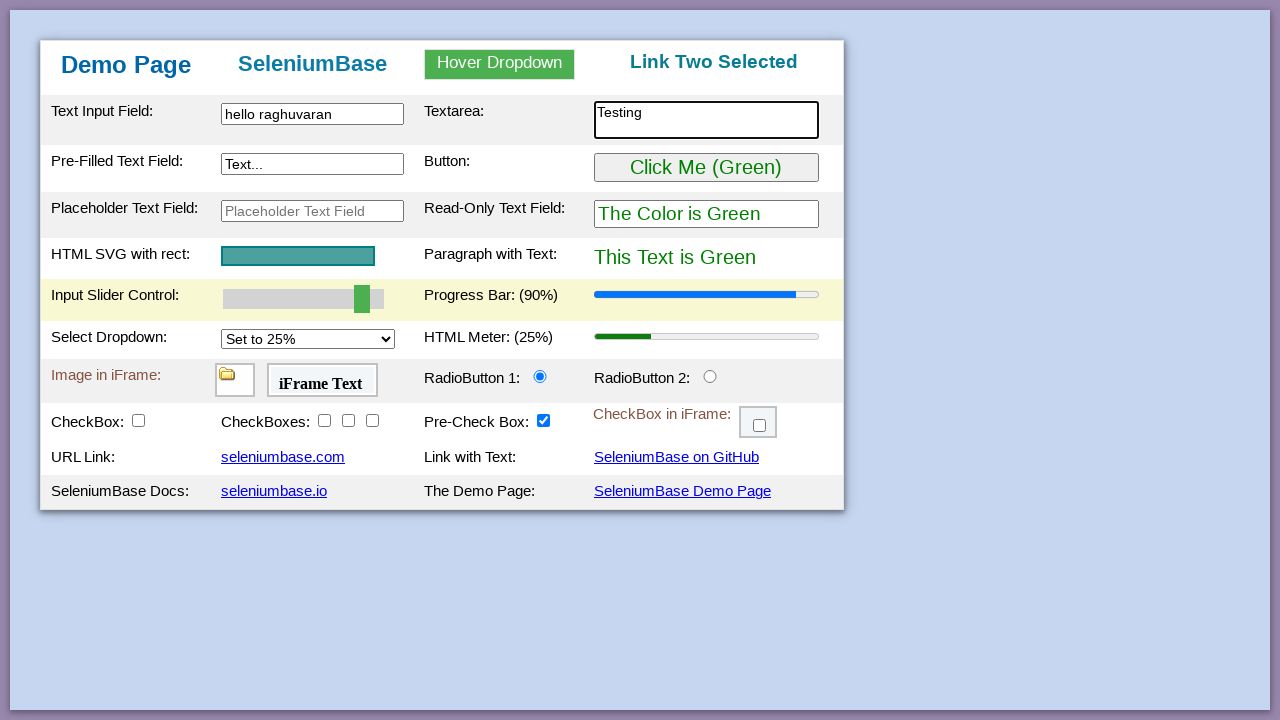

Pressed Tab to navigate to next field
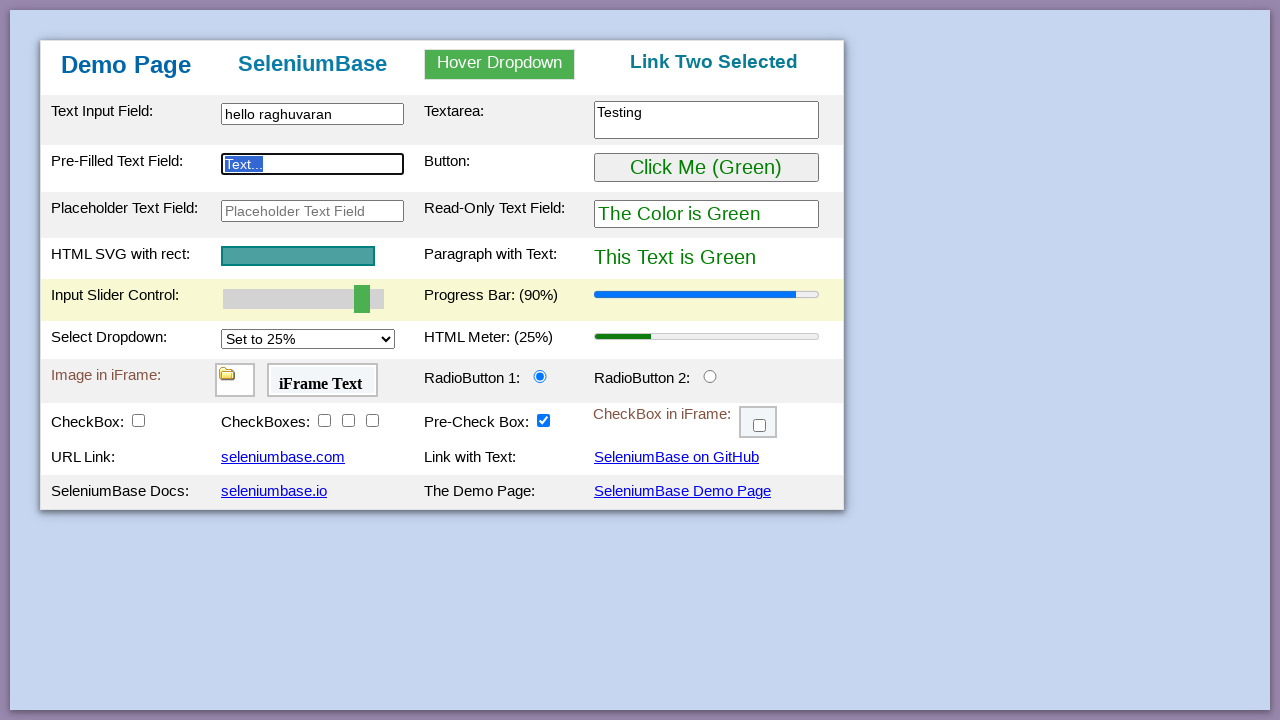

Pressed Tab to navigate to next field
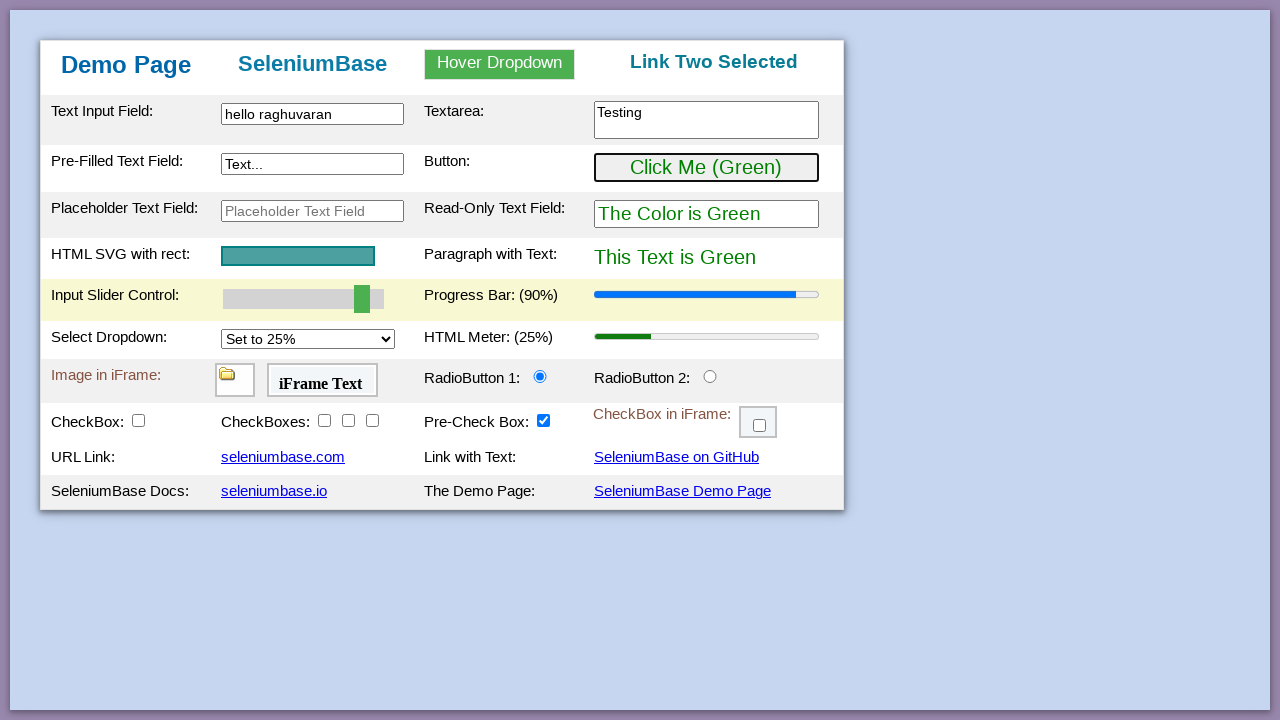

Pressed Enter to submit form
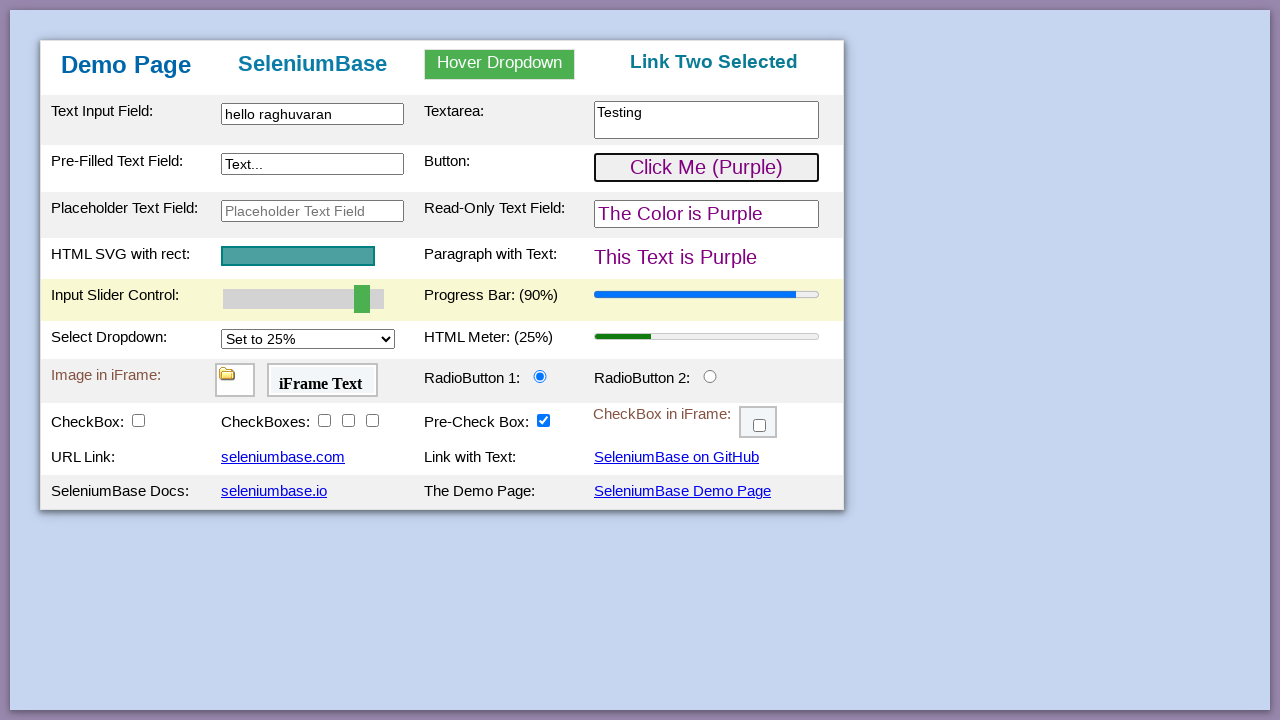

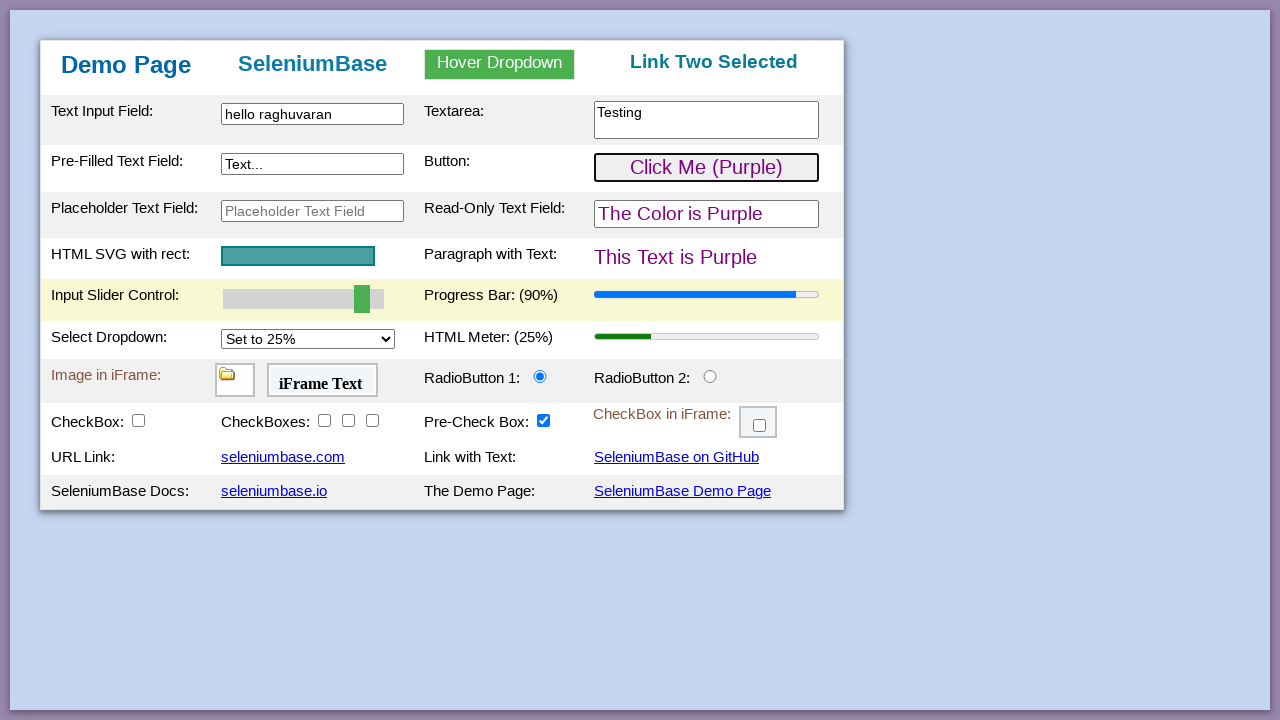